Navigates to a page, clicks on a link with a calculated text value, then fills out a form with personal information and submits it

Starting URL: http://suninjuly.github.io/find_link_text

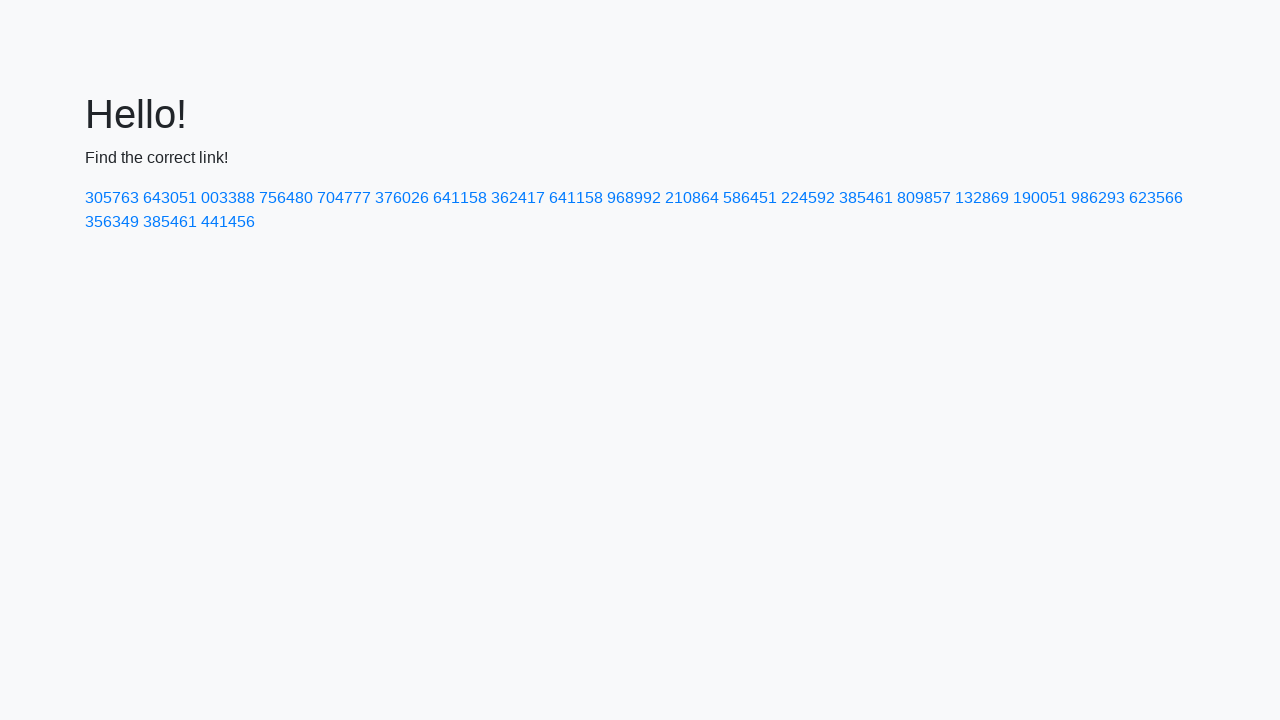

Clicked on link with calculated text '224592' at (808, 198) on a:has-text('224592')
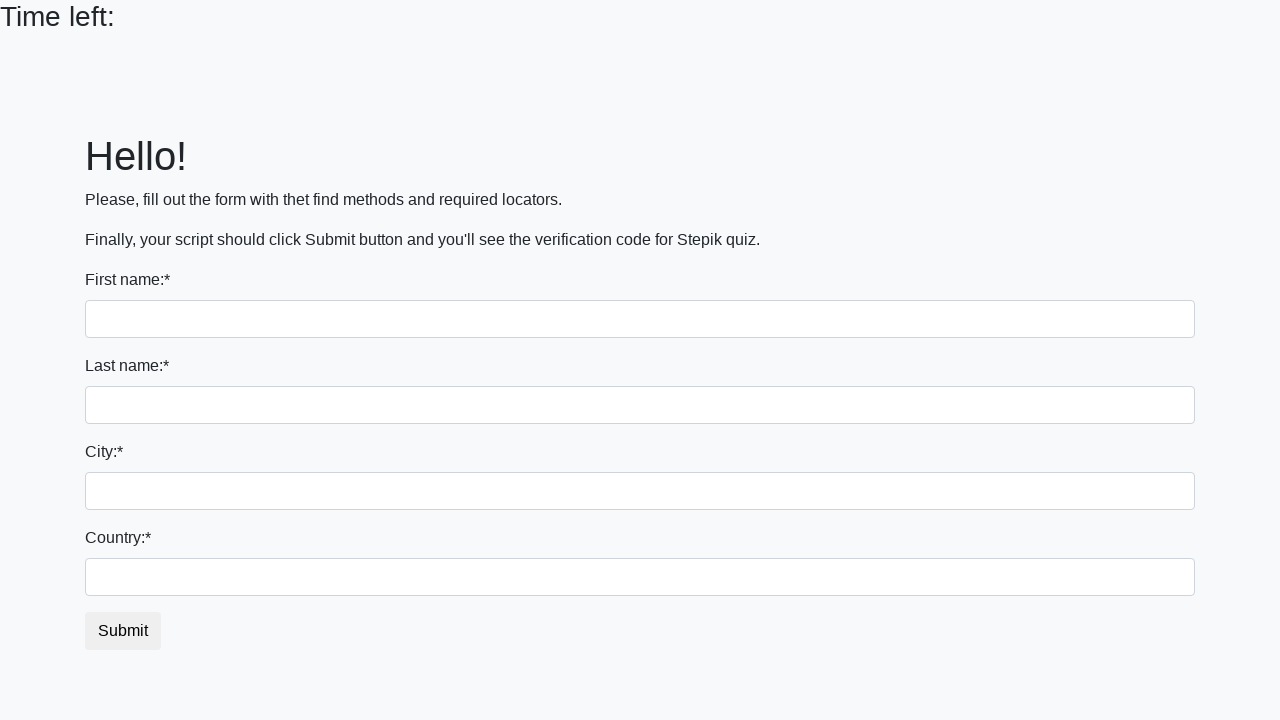

Filled first name field with 'Ivan' on input:first-of-type
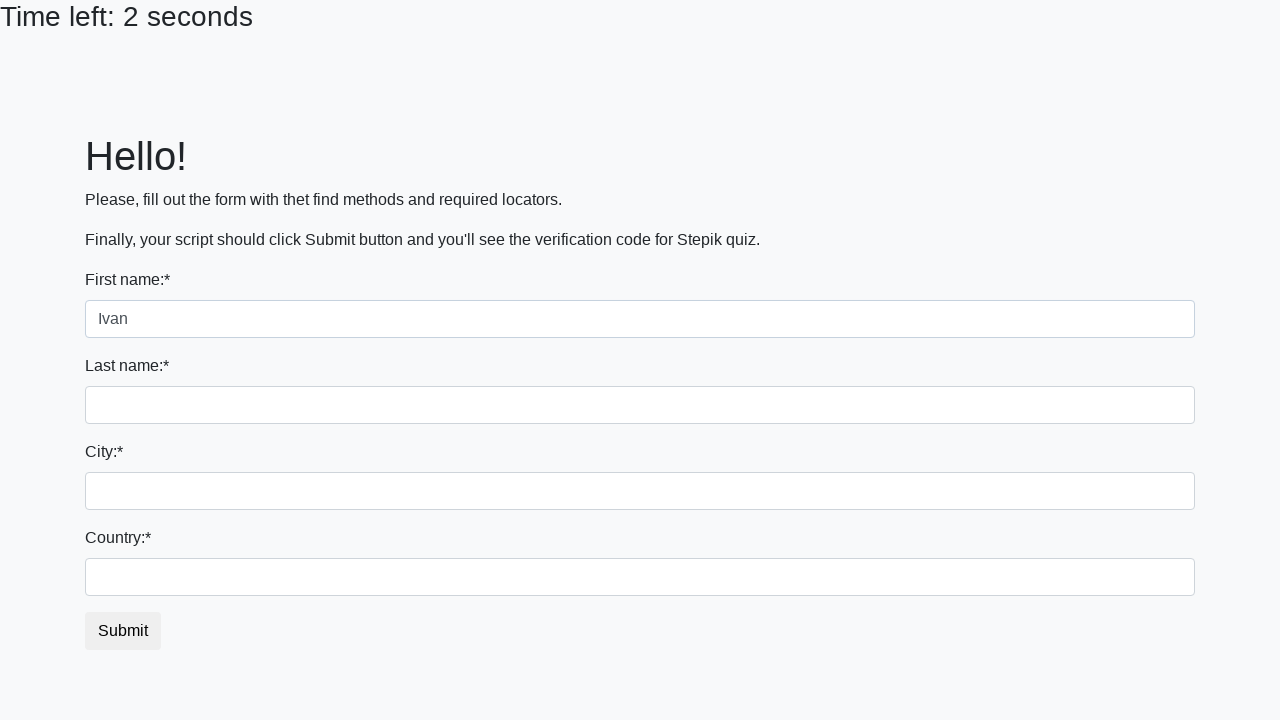

Filled last name field with 'Petrov' on input[name='last_name']
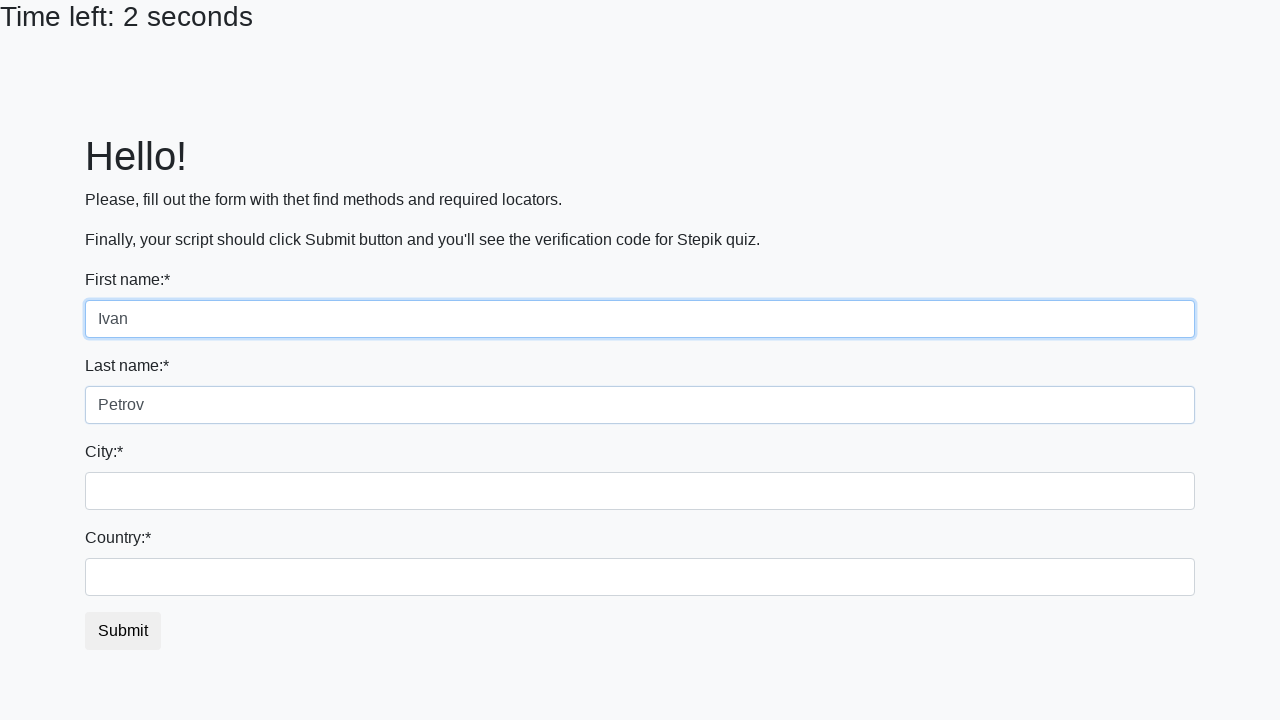

Filled city field with 'Smolensk' on .city
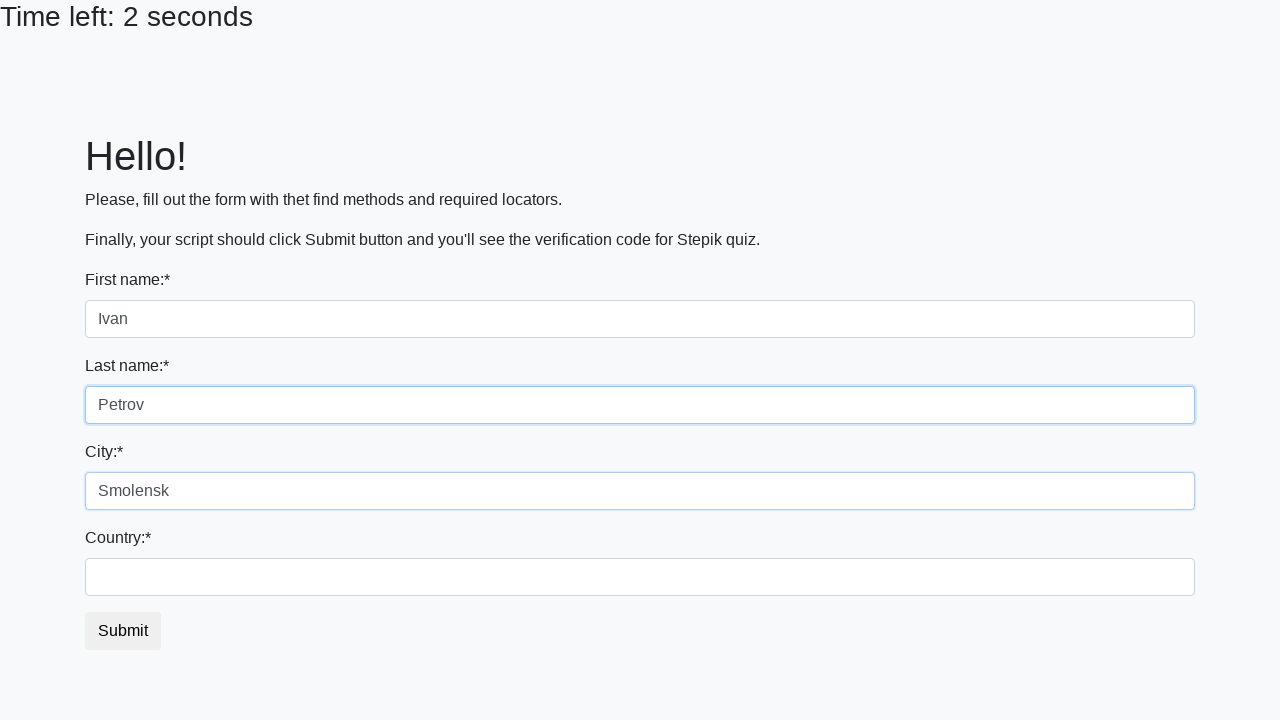

Filled country field with 'Russia' on #country
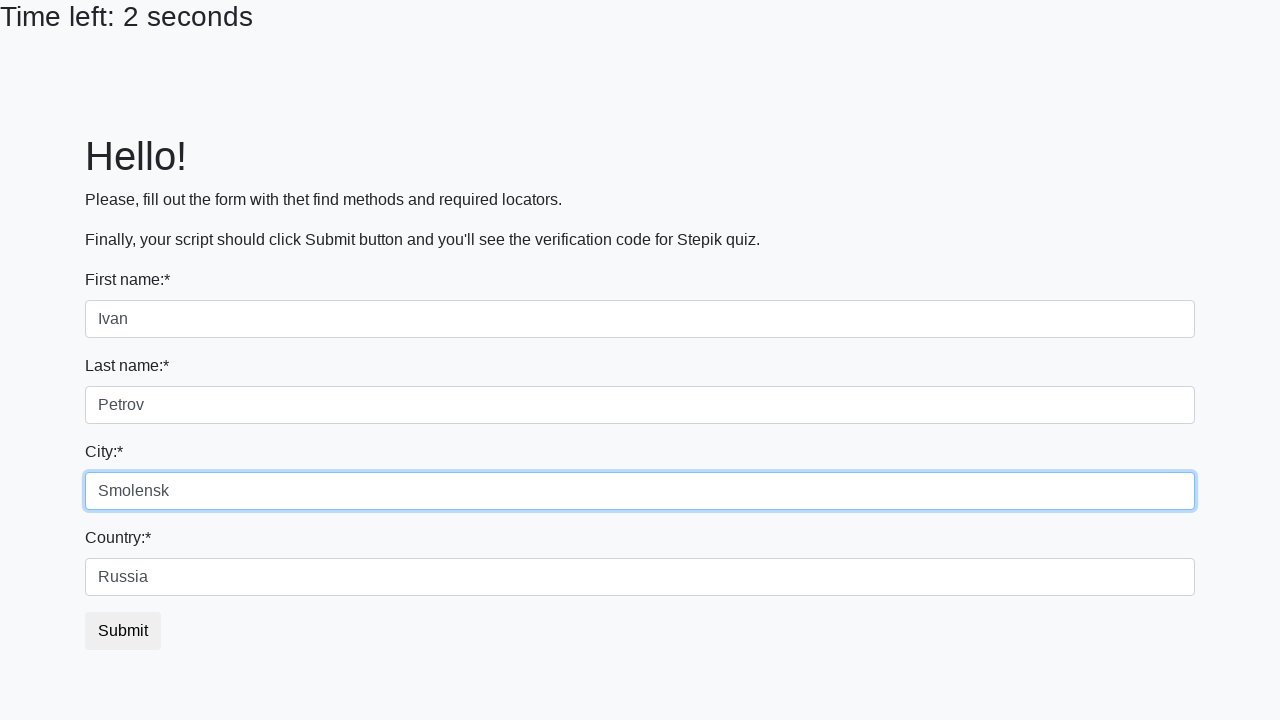

Clicked submit button to submit the form at (123, 631) on button.btn
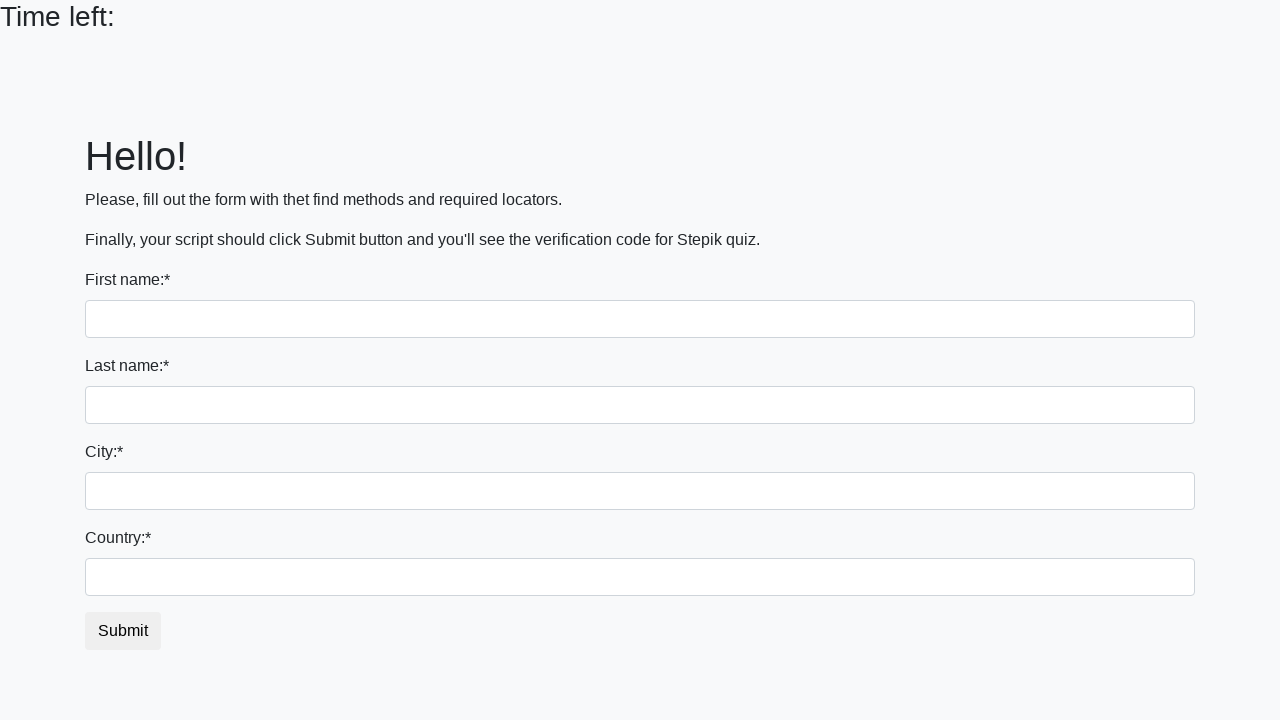

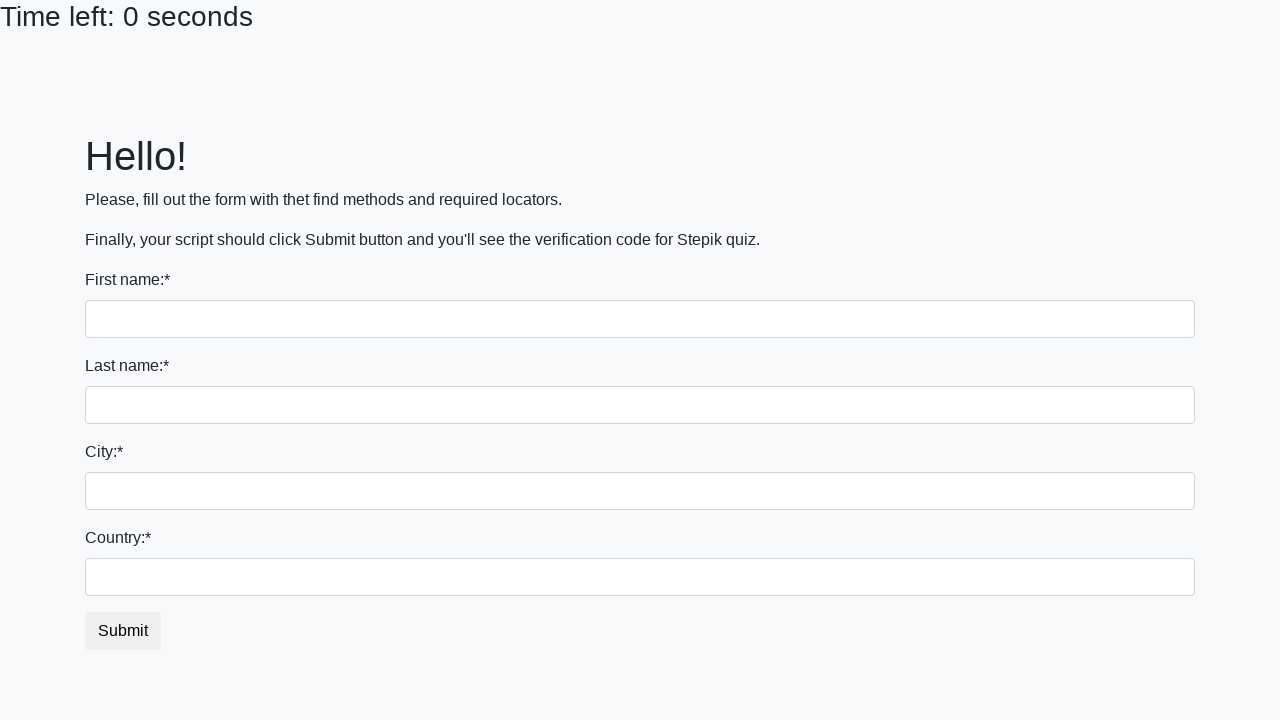